Navigates to the Selenide GitHub repository, clicks on the Wiki tab, then clicks on the "Soft assertions" wiki page and verifies the page content contains expected code snippet

Starting URL: https://github.com/selenide/selenide

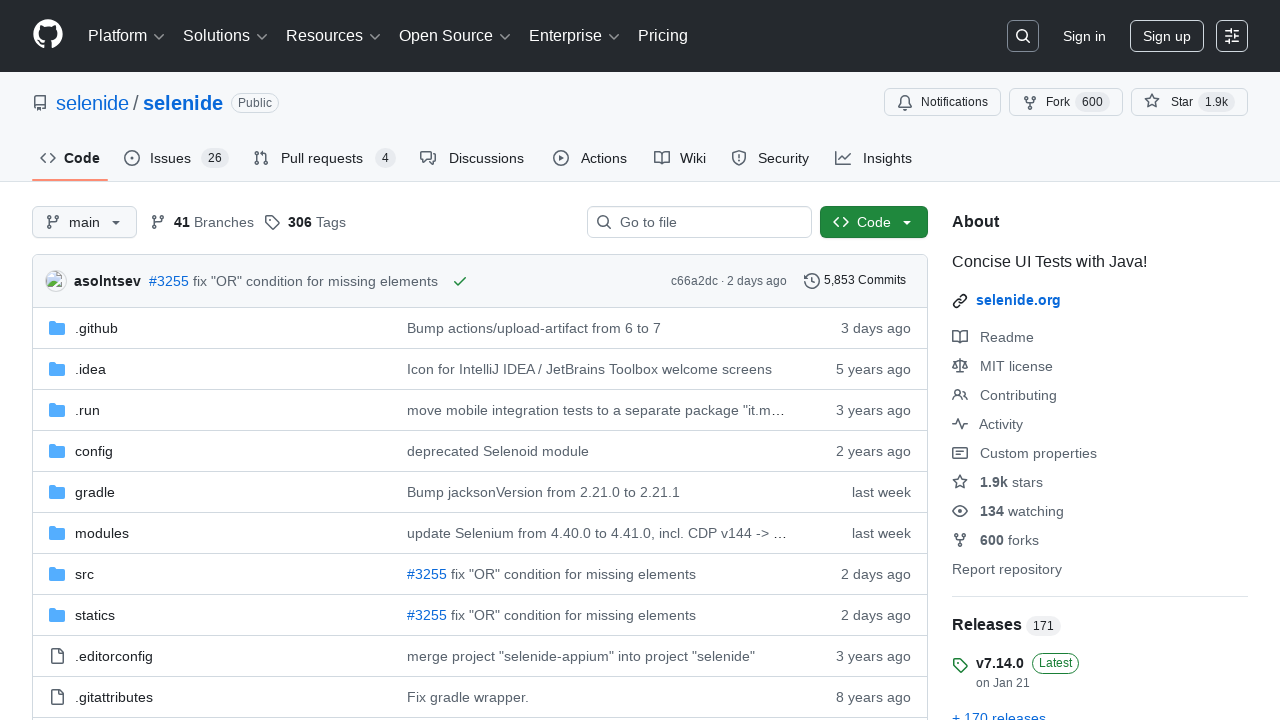

Navigated to Selenide GitHub repository
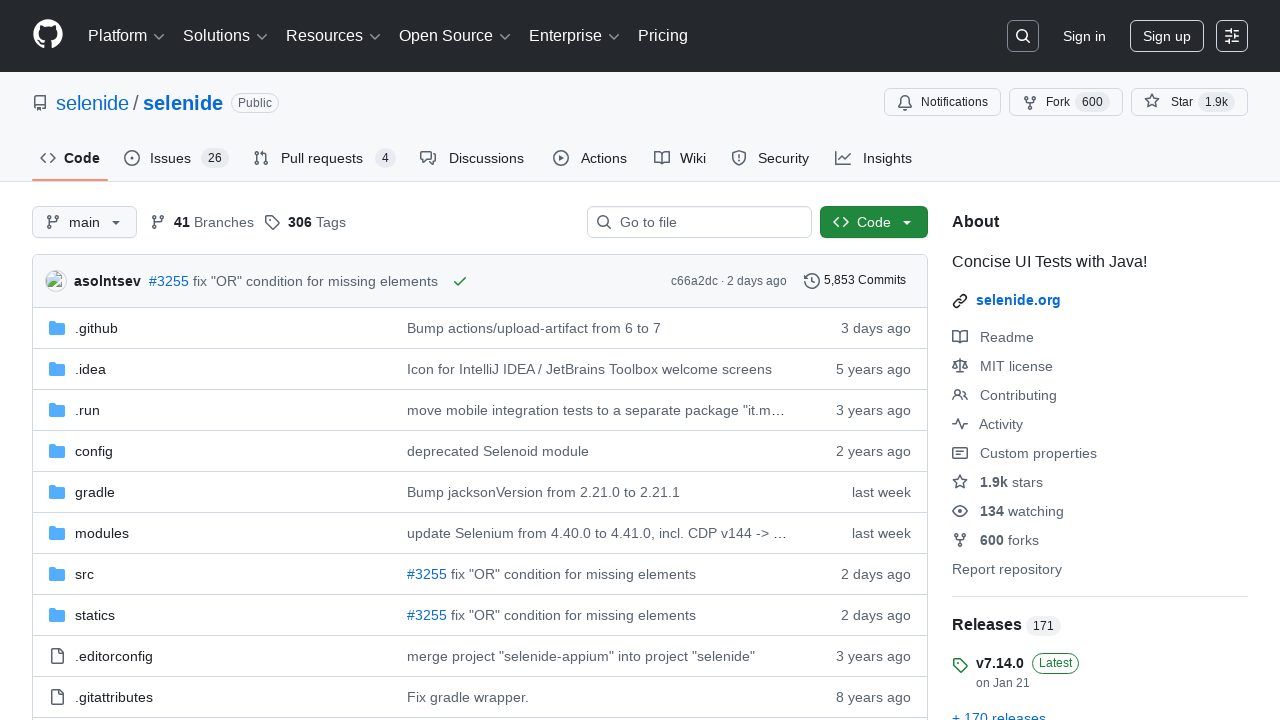

Clicked on Wiki tab at (680, 158) on #wiki-tab
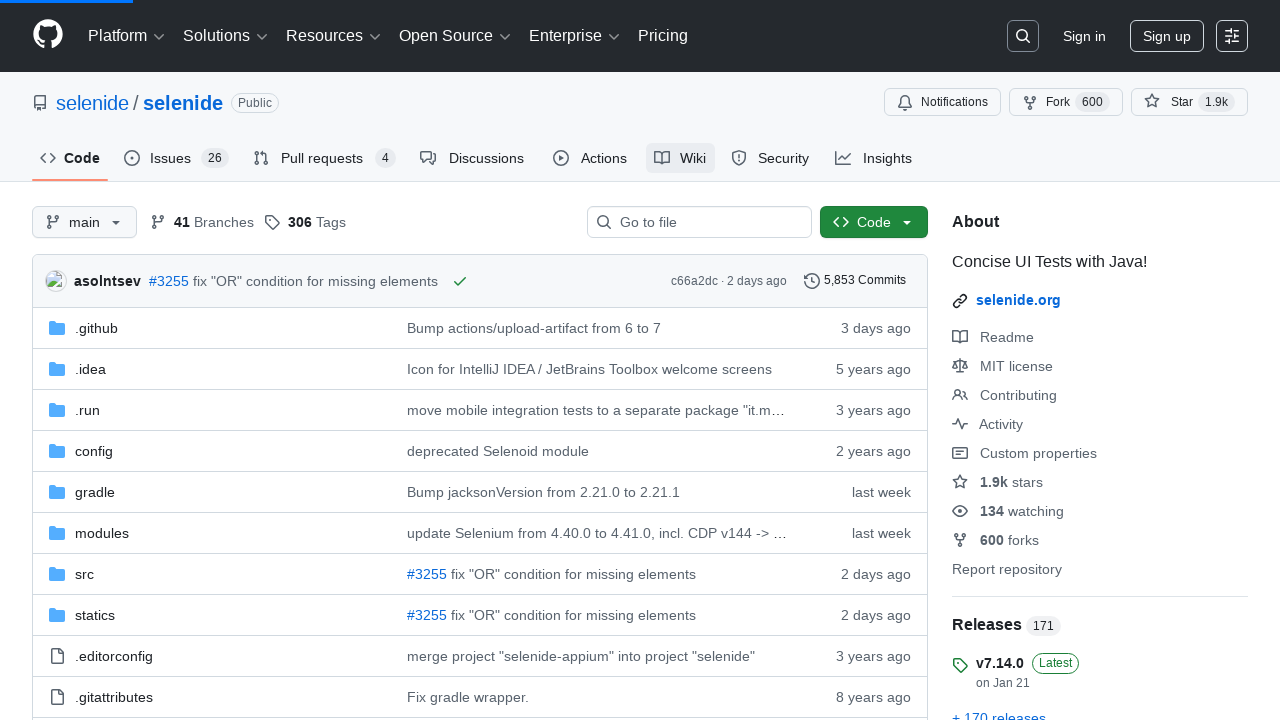

Clicked on Soft assertions wiki page link at (116, 360) on text=Soft assertions
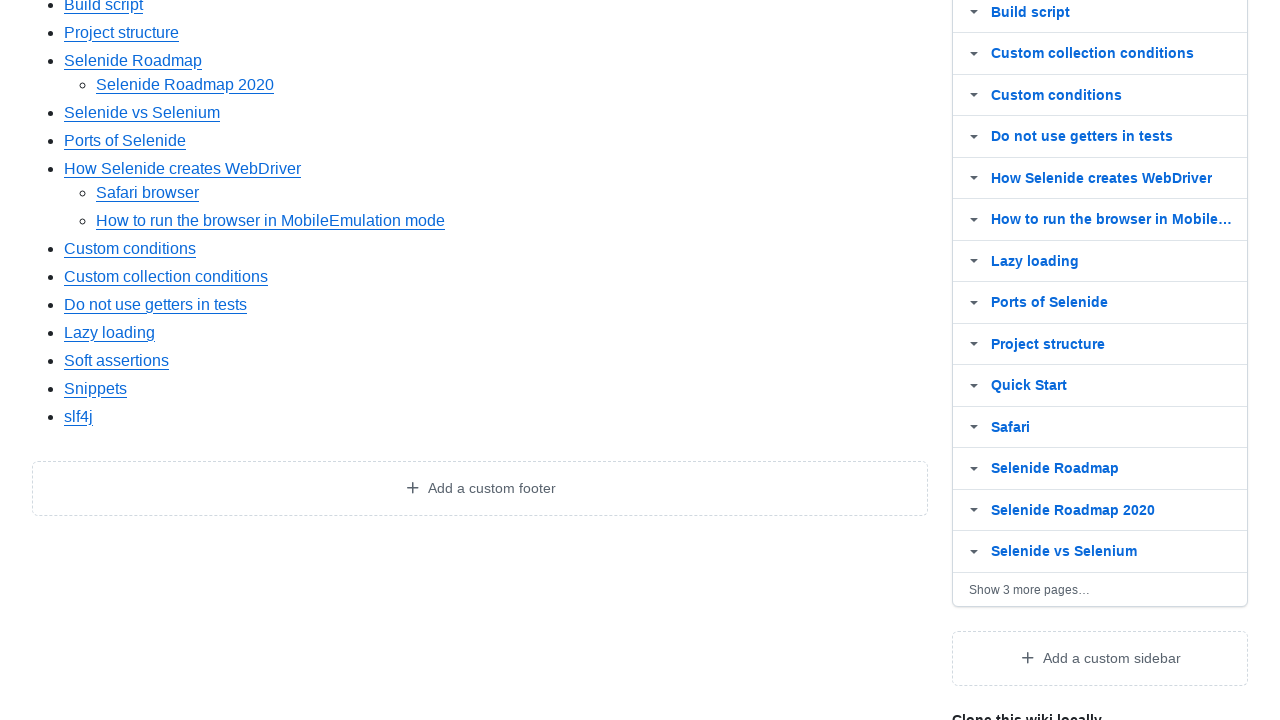

Wiki body loaded successfully
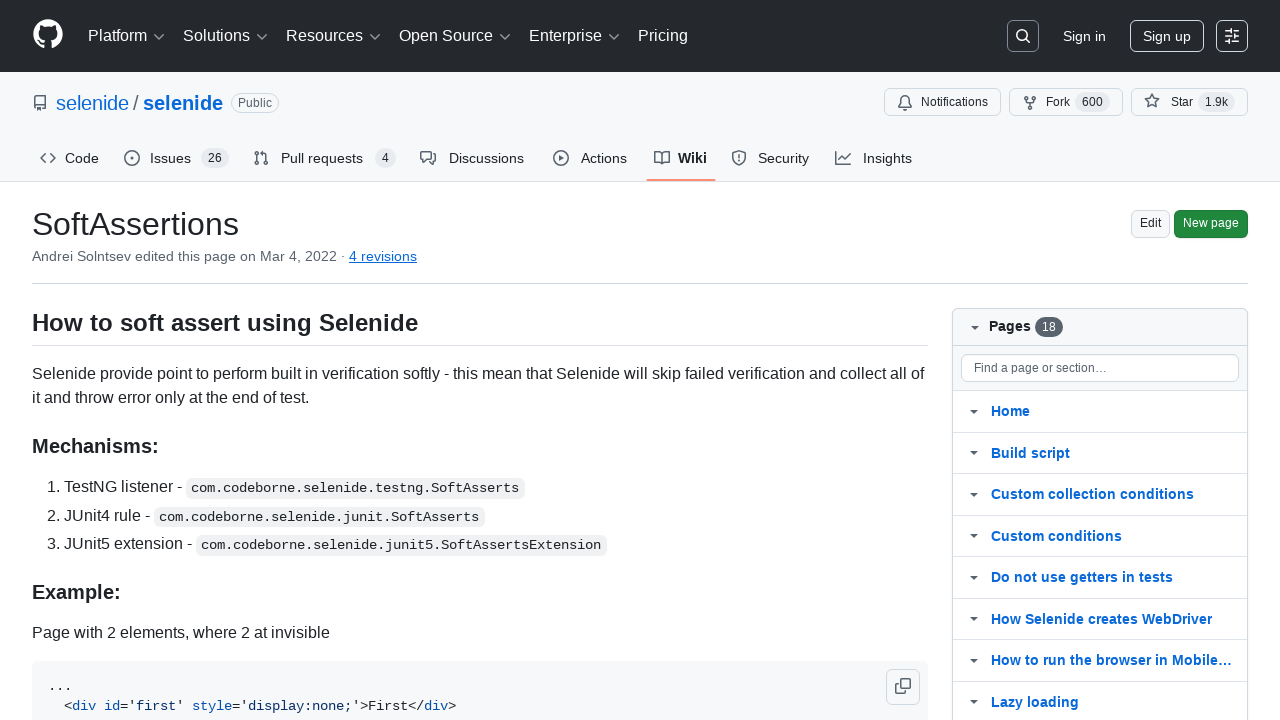

Verified wiki body is visible with expected content
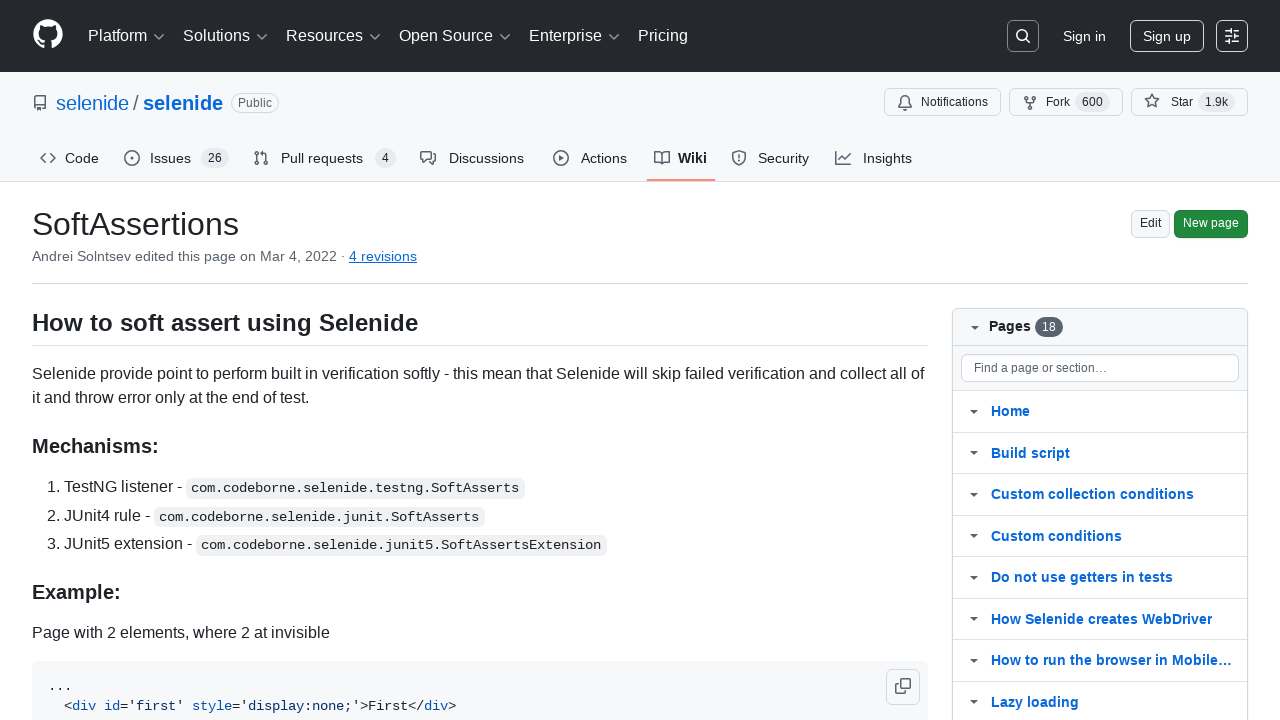

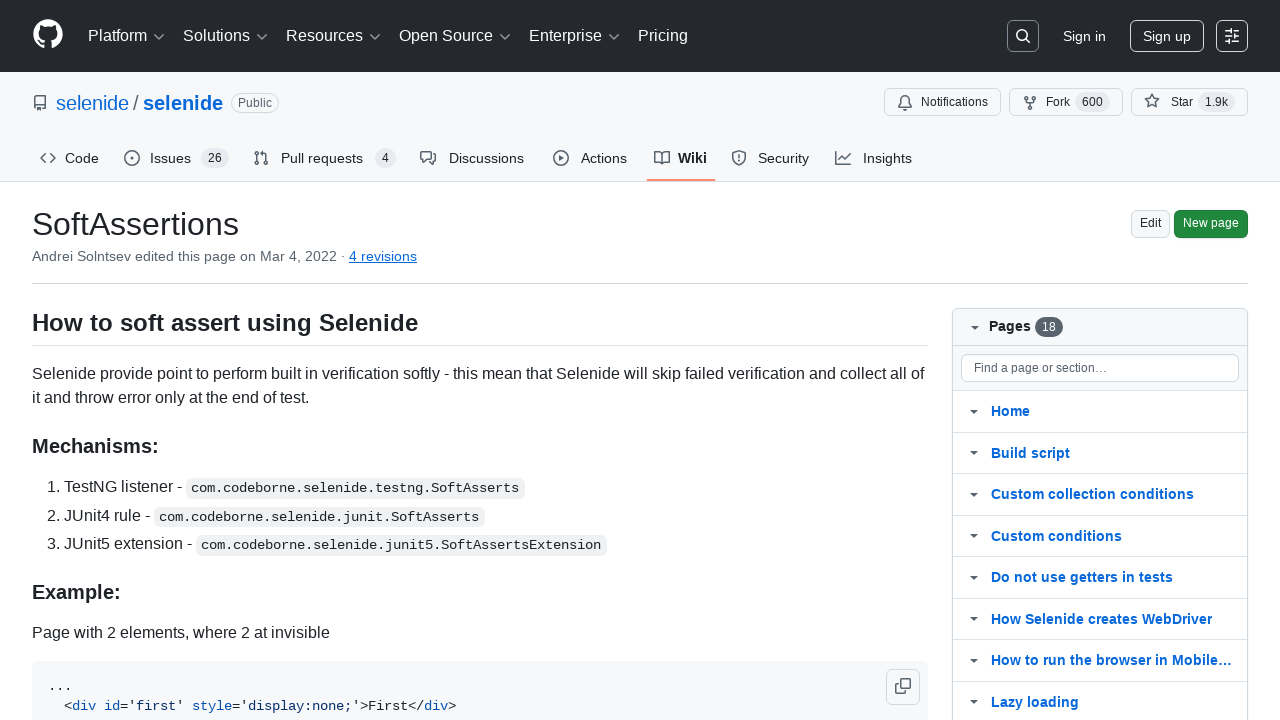